Navigates to a quotes website and clicks through multiple pages using the "Next" pagination link, verifying that quote elements are present on each page.

Starting URL: https://quotes.toscrape.com/

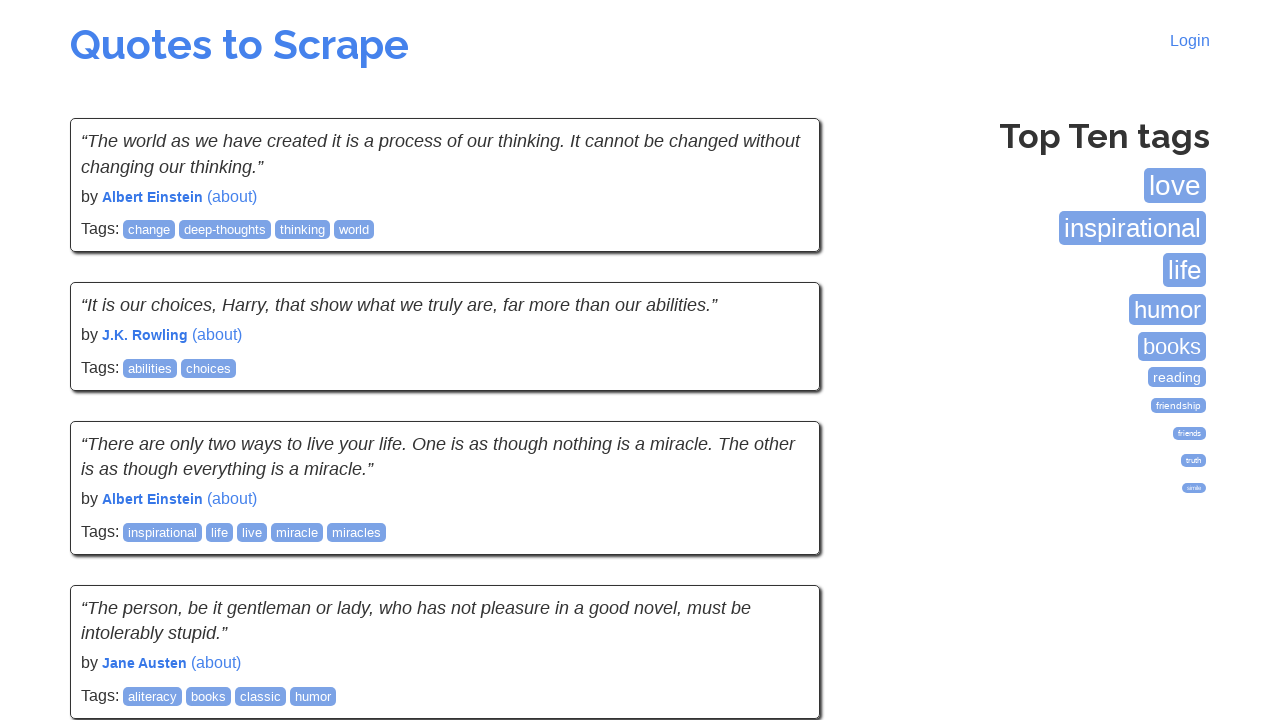

Waited for quote elements to be visible on the first page
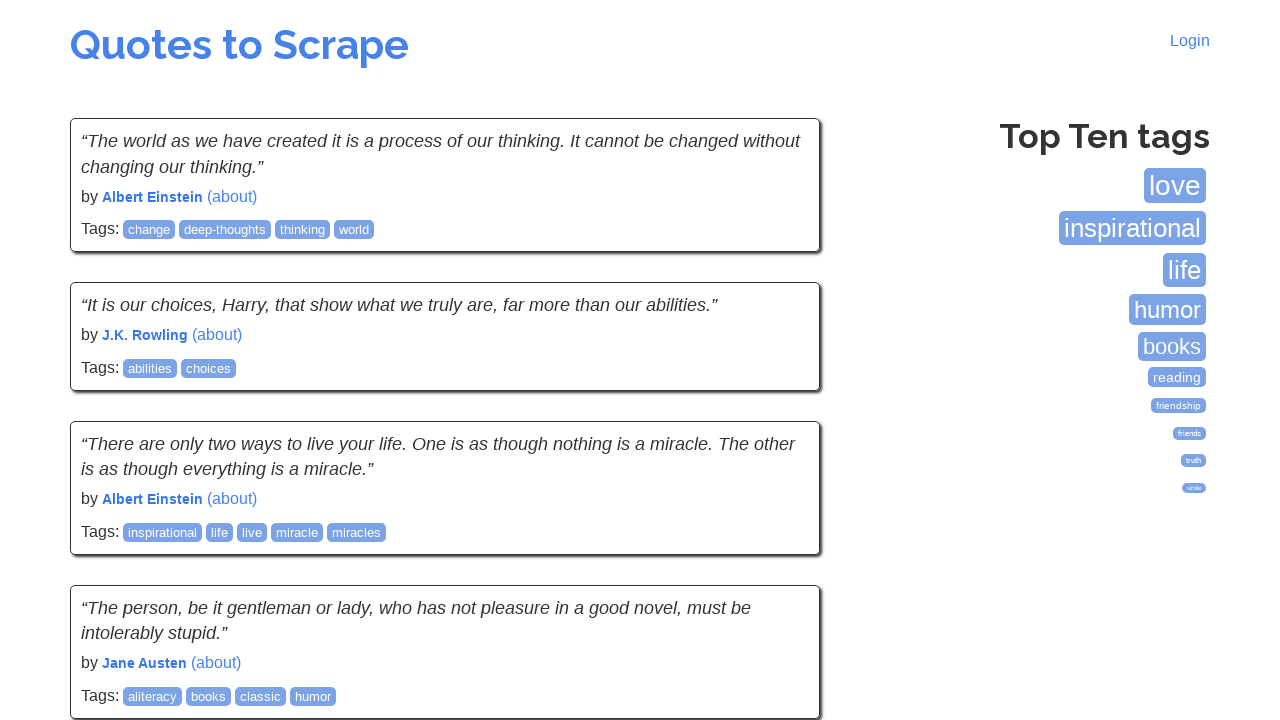

Waited for tags box to be visible
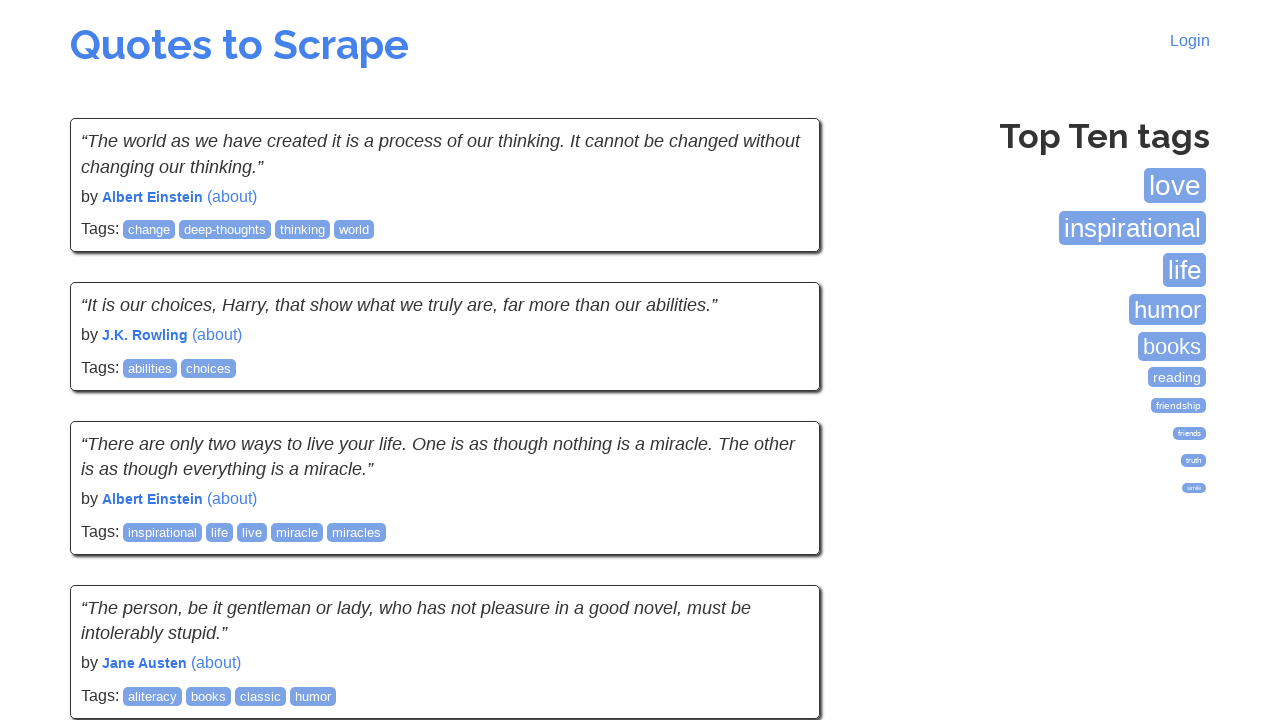

Verified quote elements are present on page 1
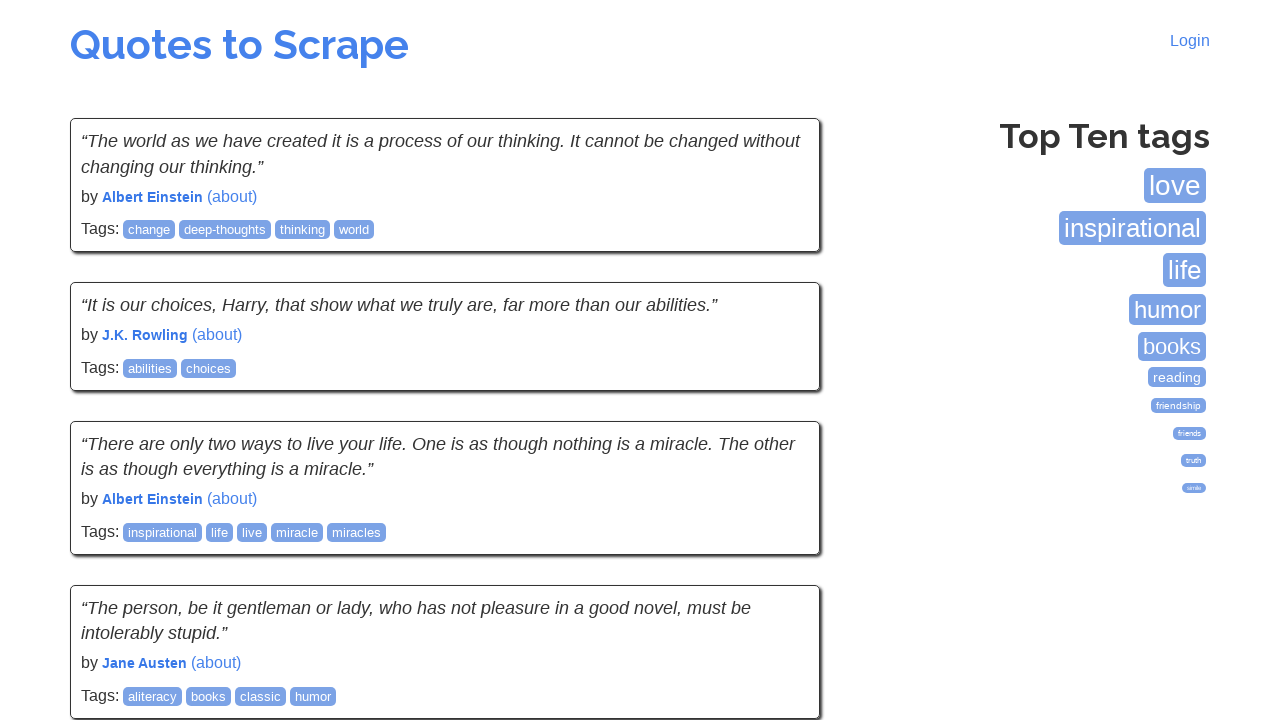

Clicked Next link to navigate to page 2 at (778, 542) on li.next a
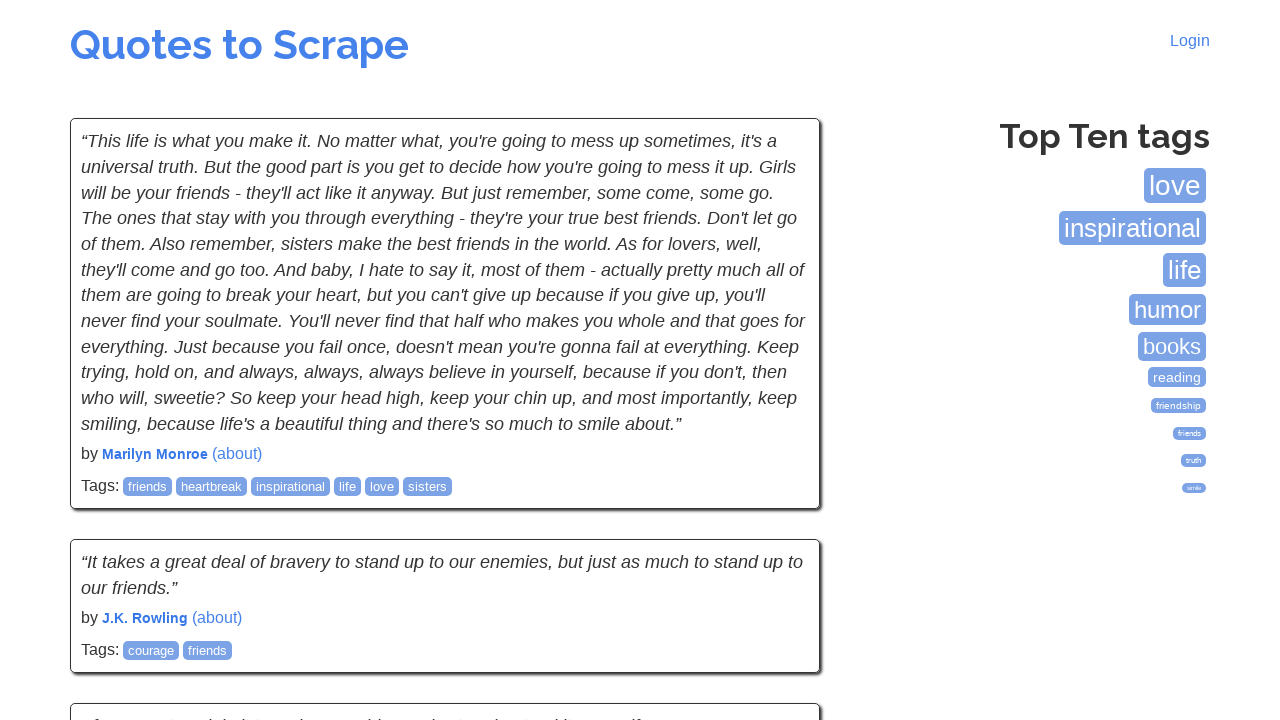

Waited for quote elements to load on page 2
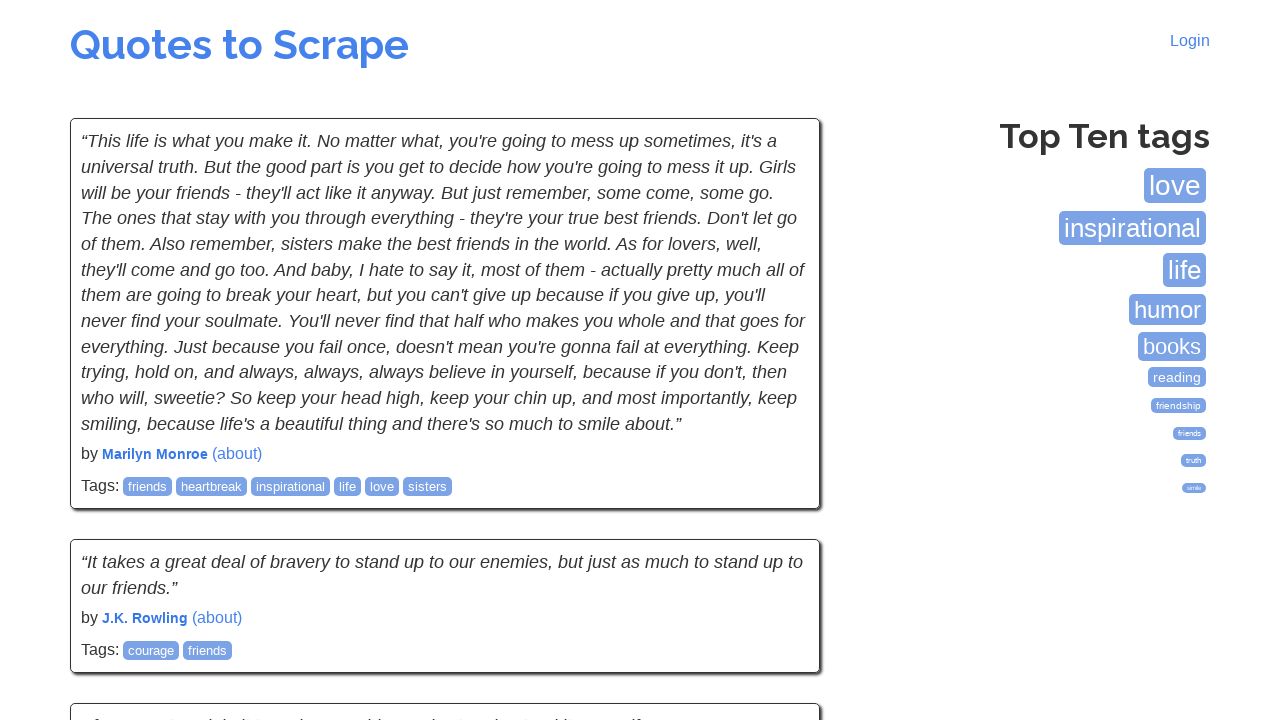

Verified quote elements are present on page 2
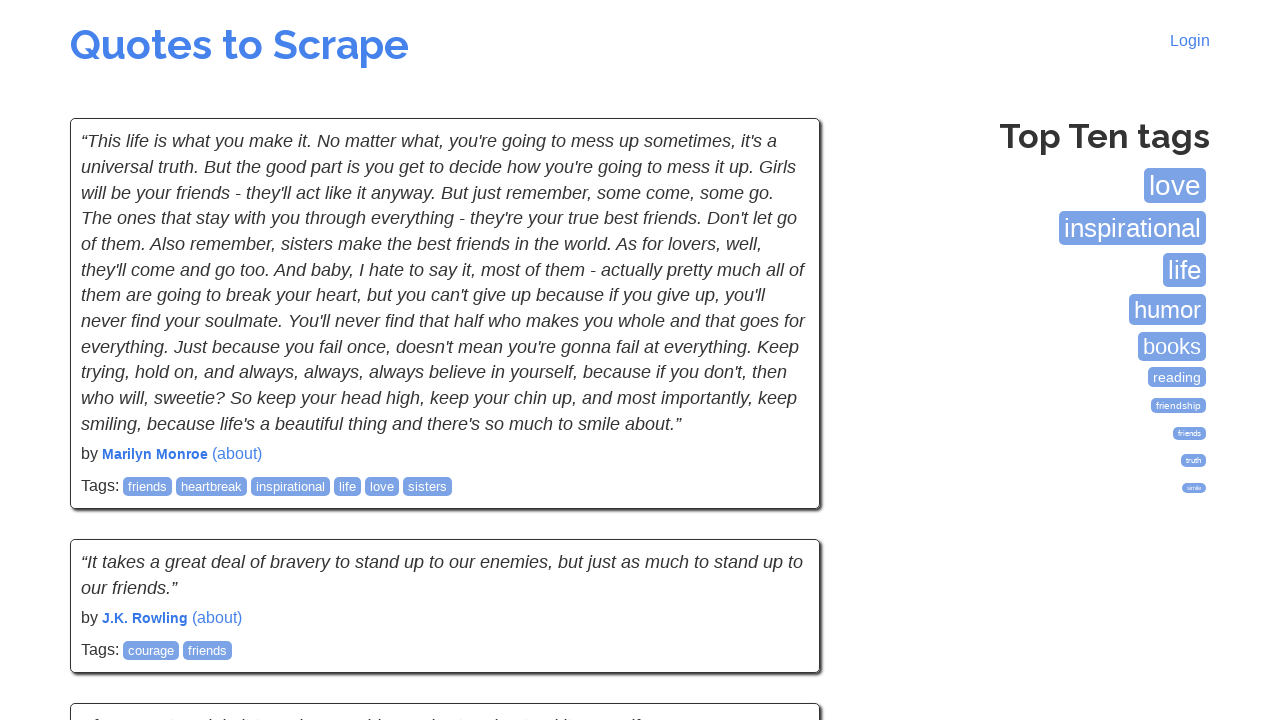

Clicked Next link to navigate to page 3 at (778, 542) on li.next a
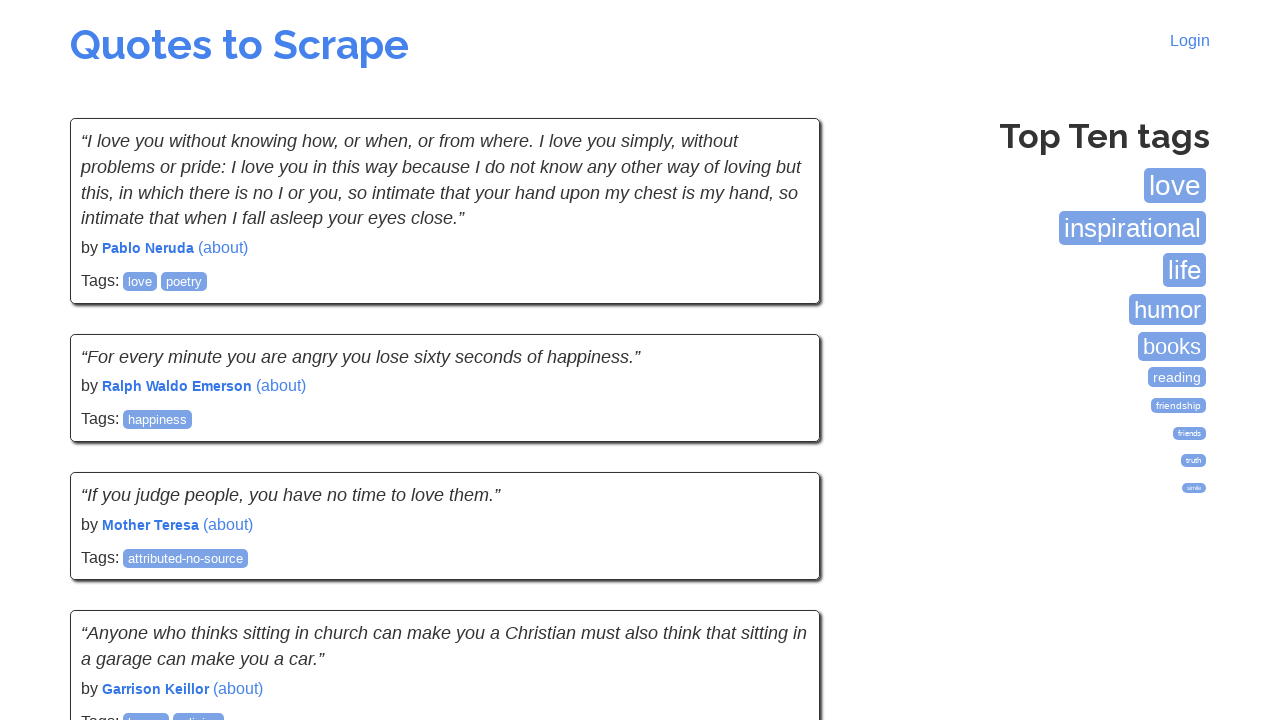

Waited for quote elements to load on page 3
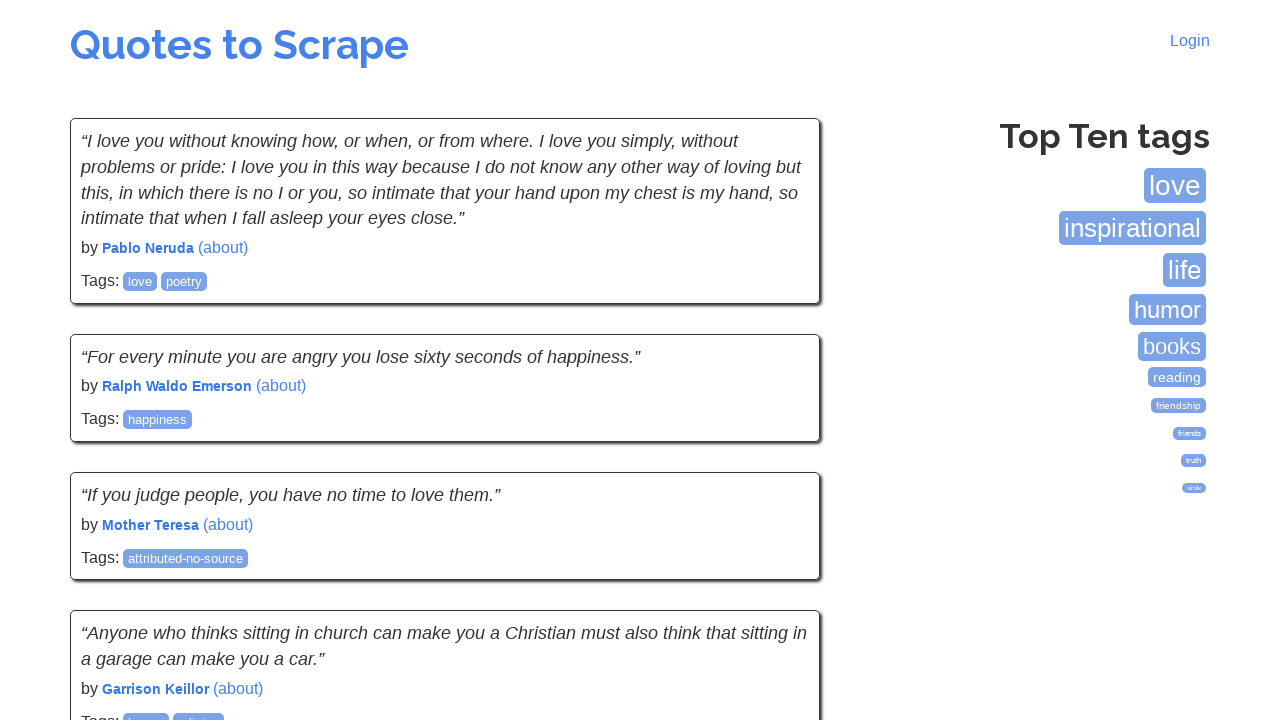

Verified quote elements are present on page 3
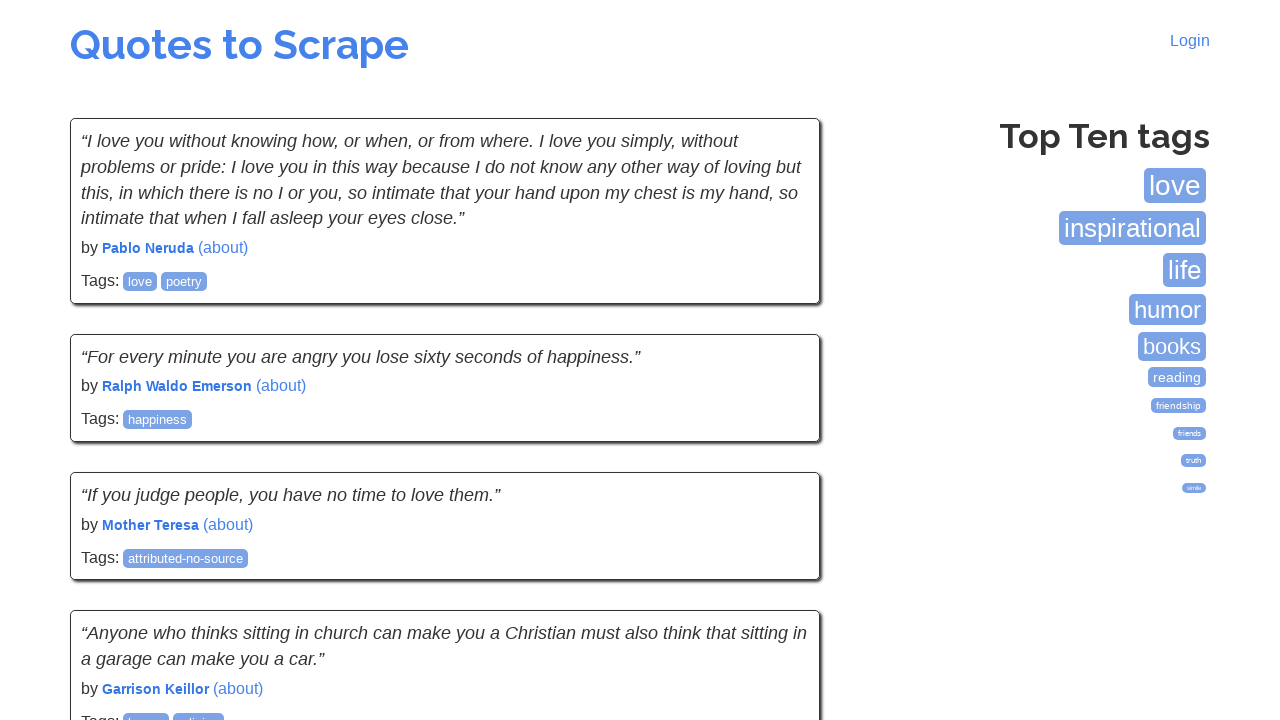

Clicked Next link to navigate to page 4 at (778, 542) on li.next a
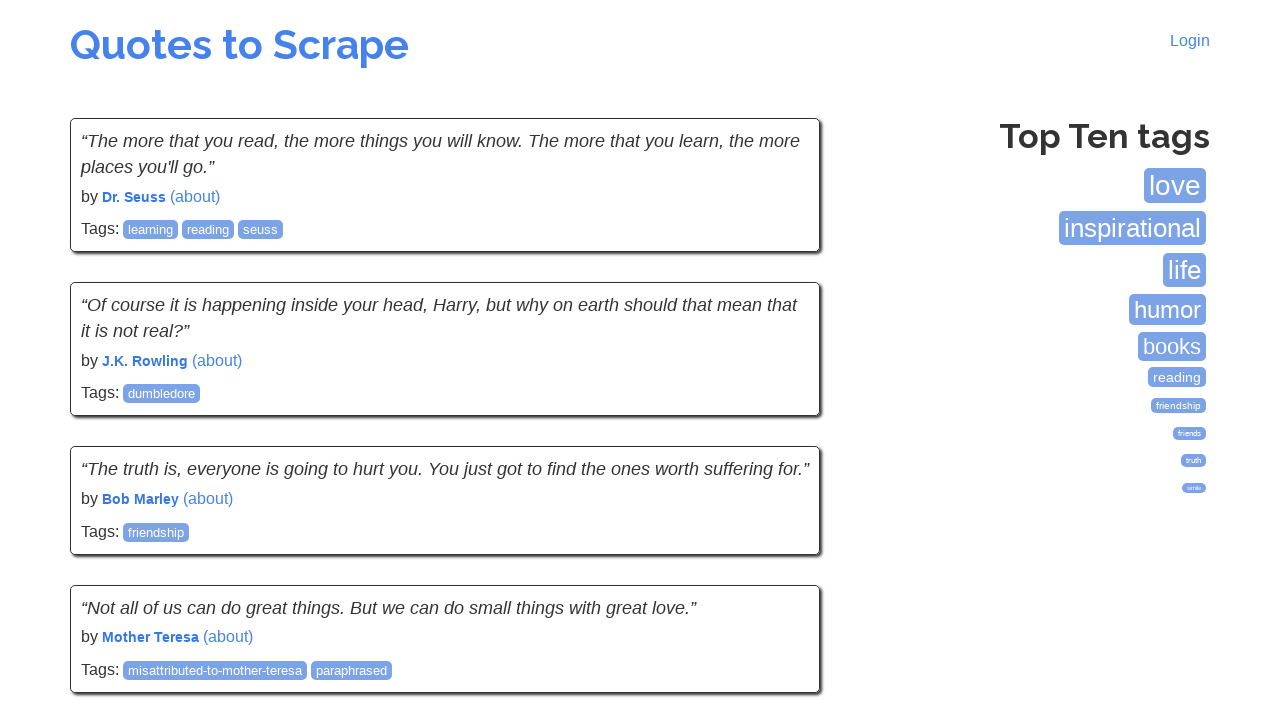

Waited for quote elements to load on page 4
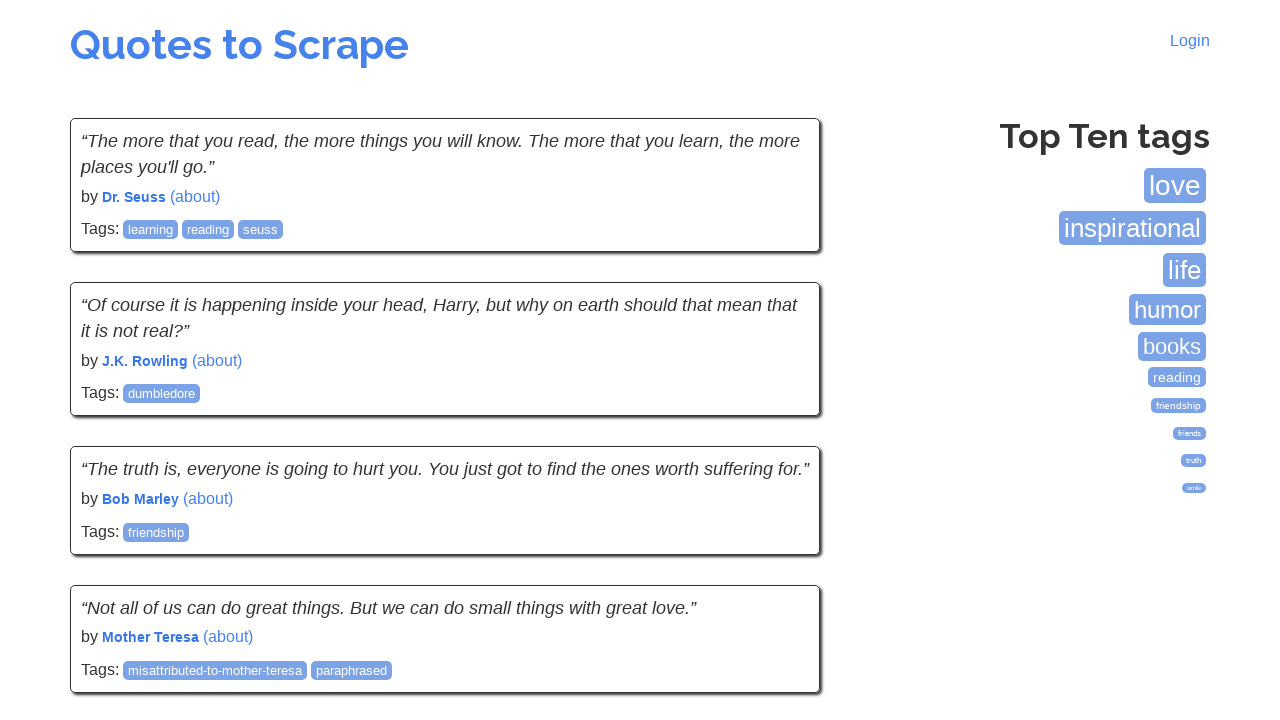

Verified quote elements are present on page 4
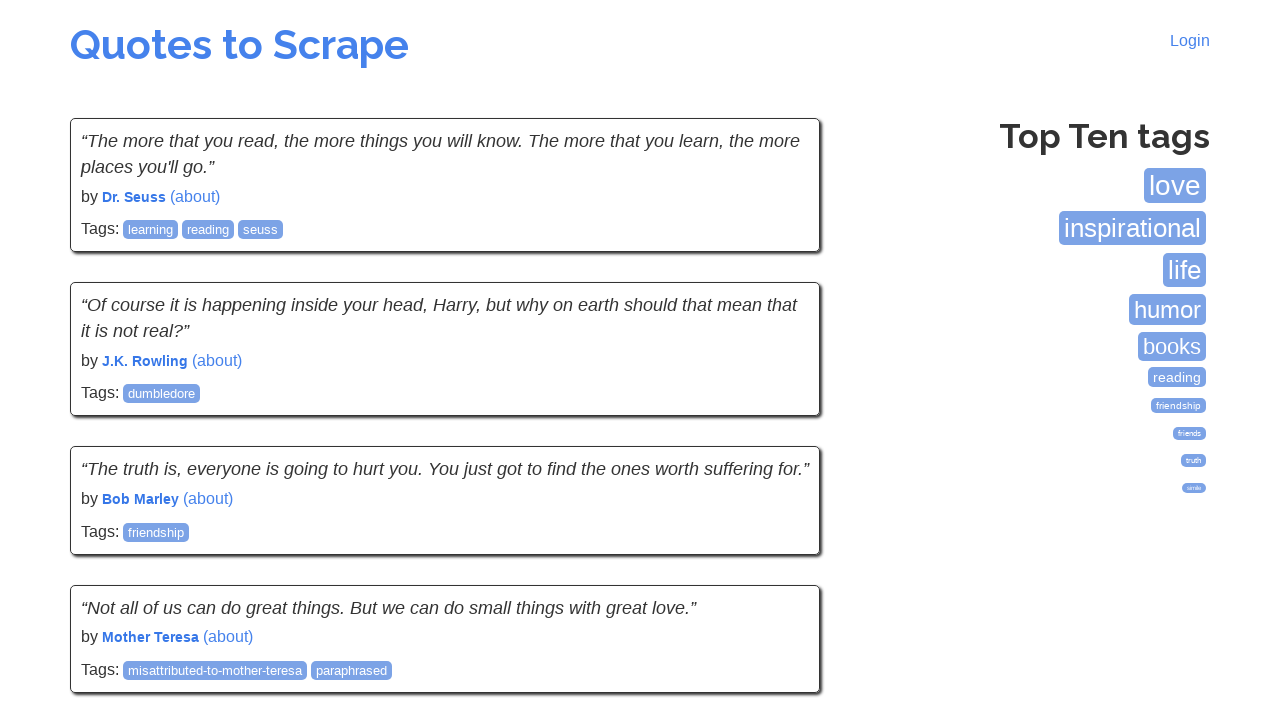

Clicked Next link to navigate to page 5 at (778, 542) on li.next a
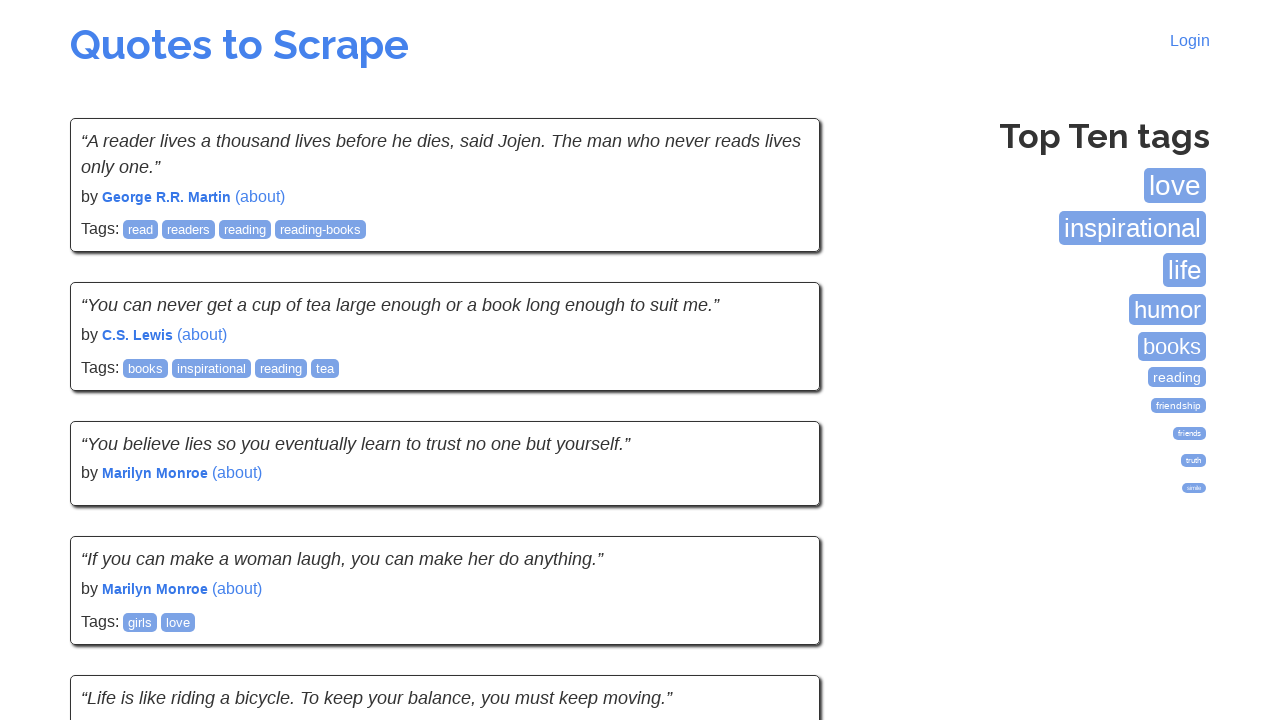

Waited for quote elements to load on page 5
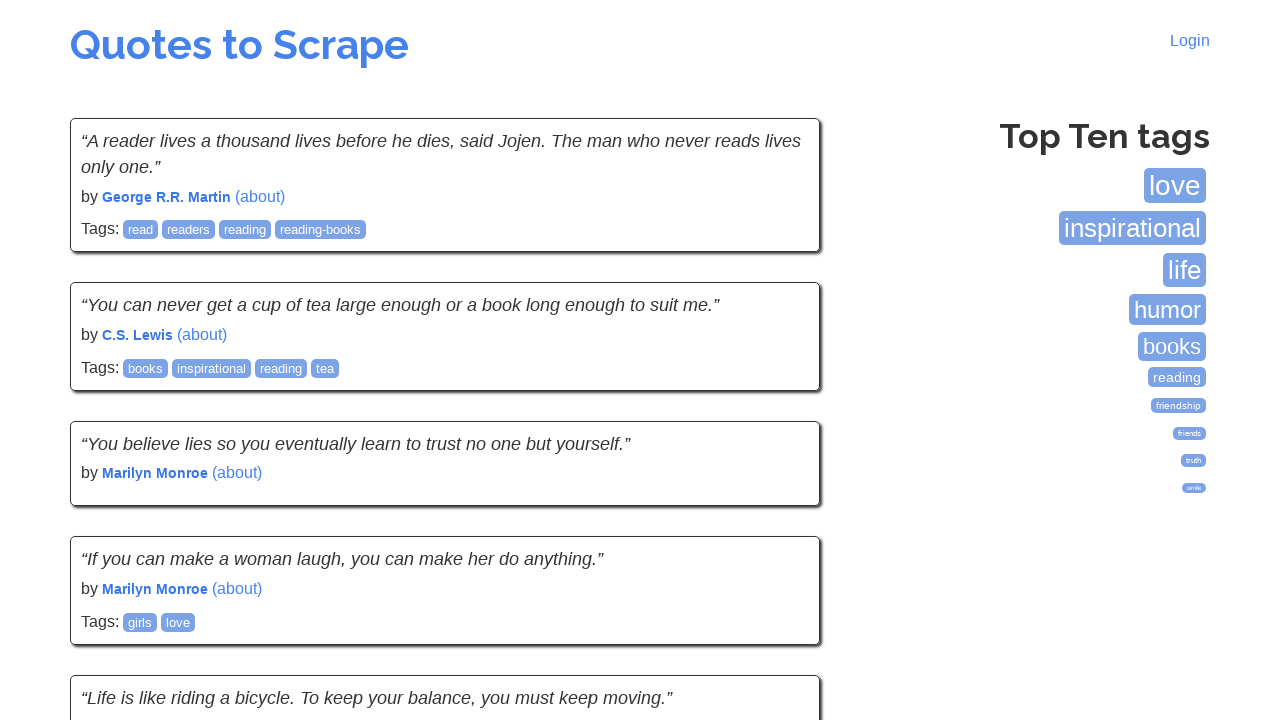

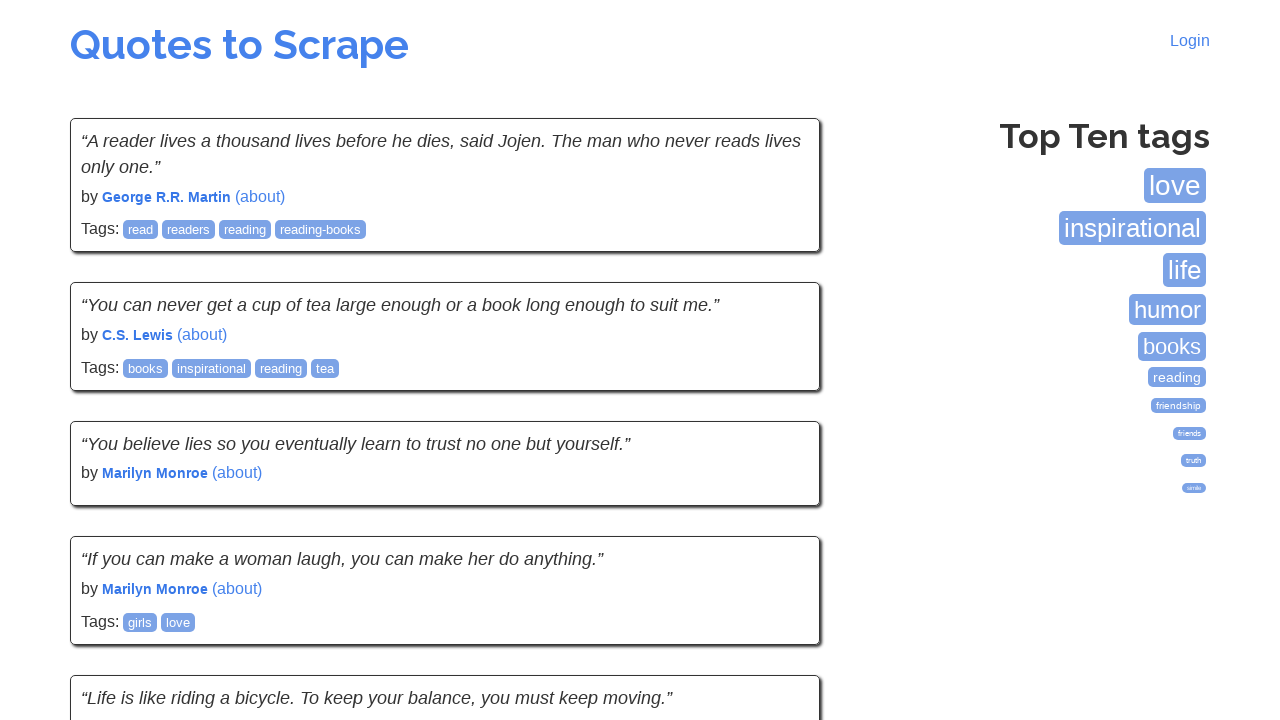